Tests alert handling by clicking a button that triggers a JavaScript alert and then accepting/dismissing the alert dialog

Starting URL: https://testautomationpractice.blogspot.com/

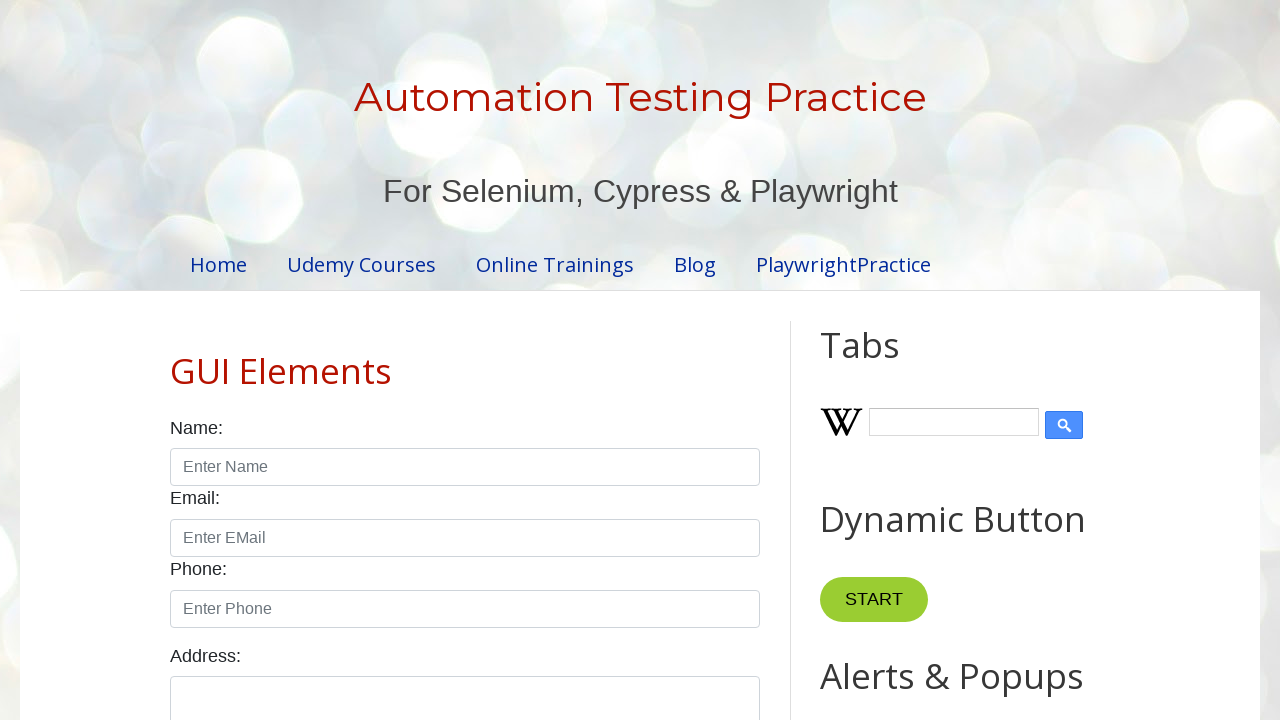

Alert section loaded and visible
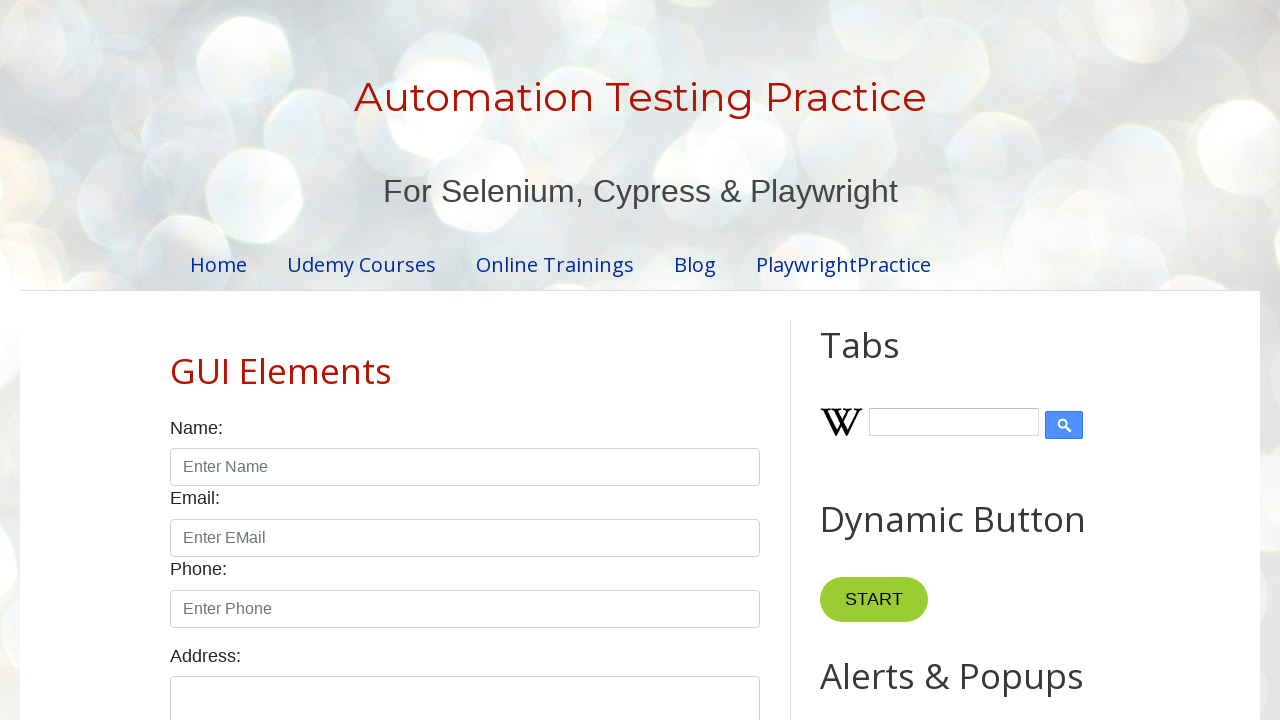

Clicked the Alert button to trigger JavaScript alert at (888, 361) on xpath=//*[@id='HTML9']/div[1]/button
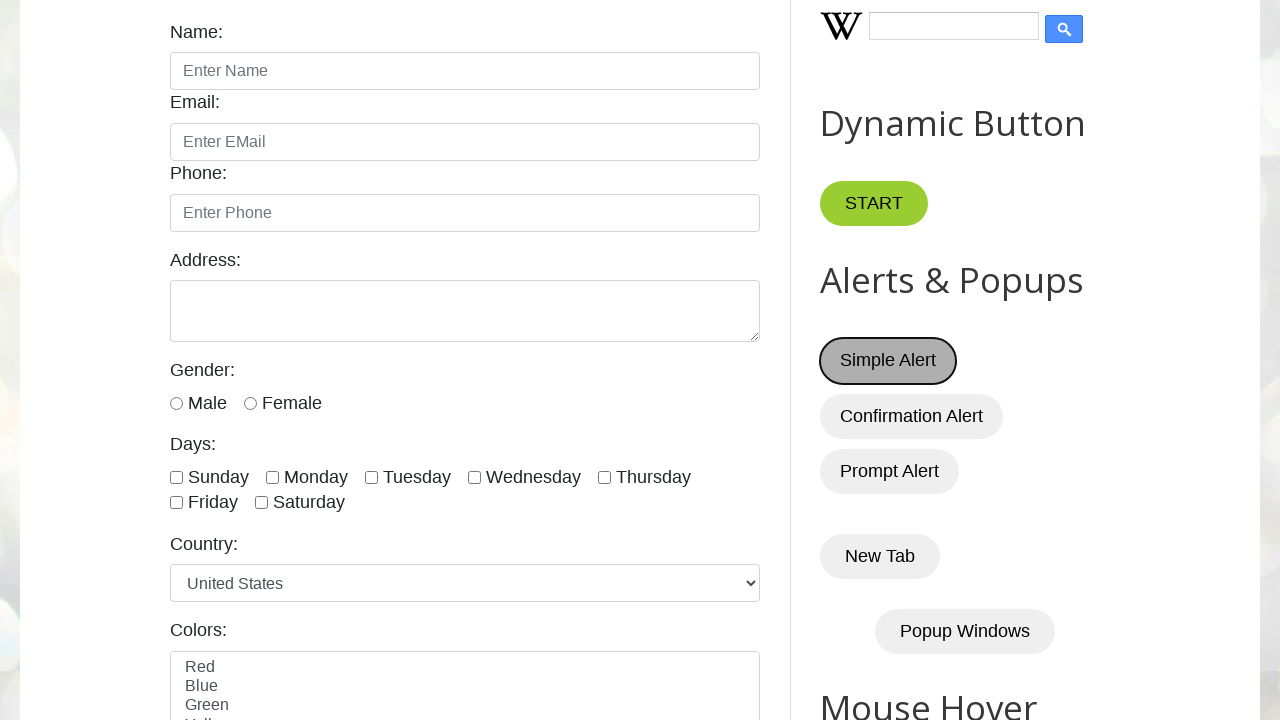

Set up dialog handler to accept alert
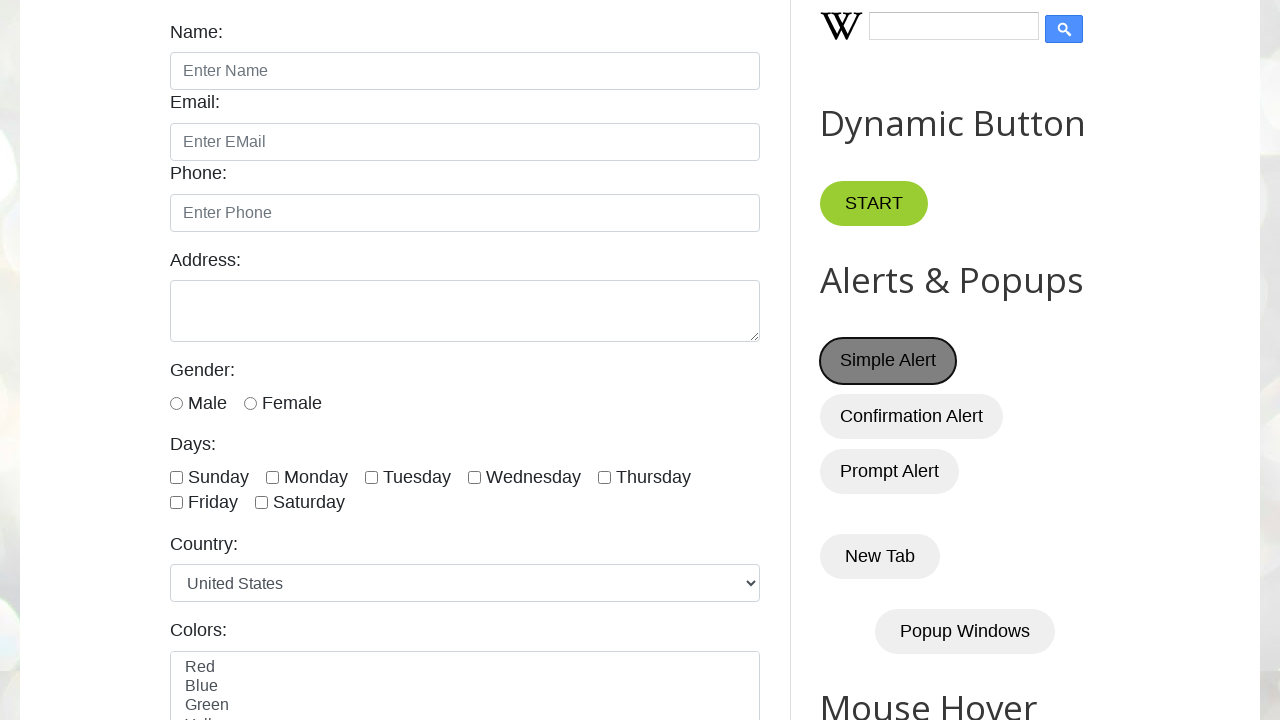

Waited 1 second for alert dialog to appear and be accepted
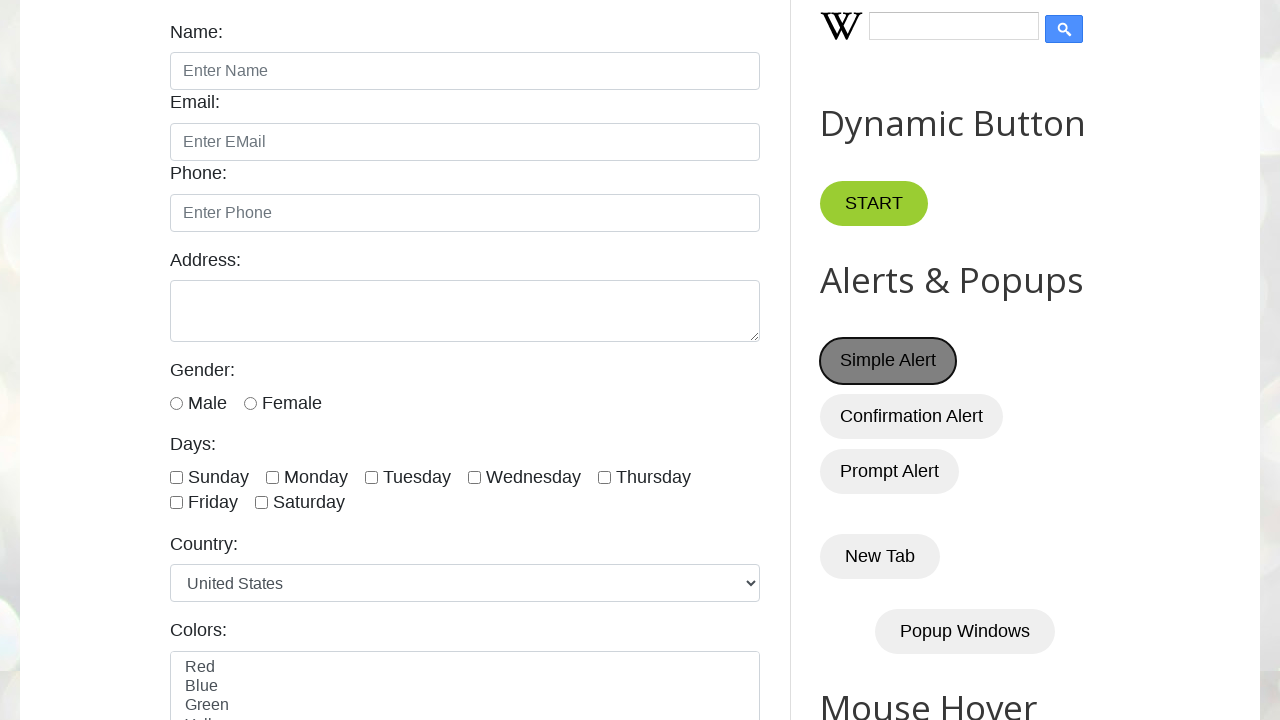

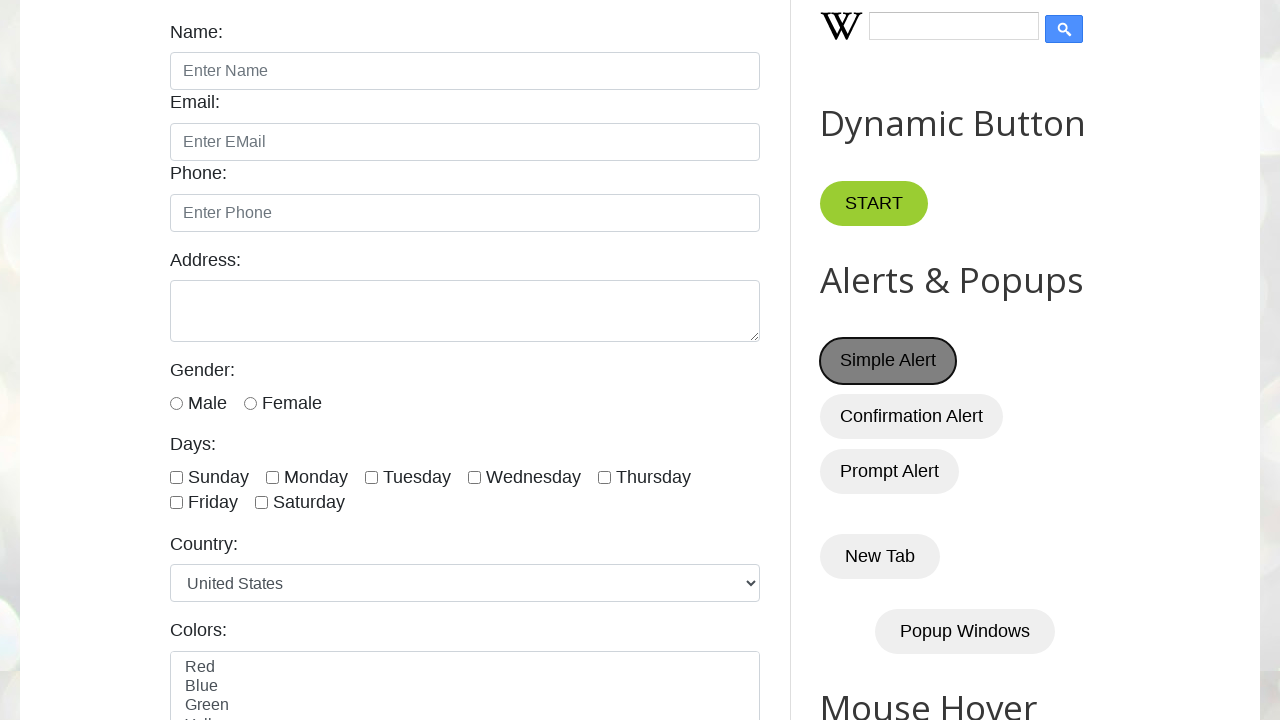